Tests e-commerce functionality by searching for products containing "ber", adding all search results to cart, proceeding to checkout, and applying a promo code

Starting URL: https://rahulshettyacademy.com/seleniumPractise/#/

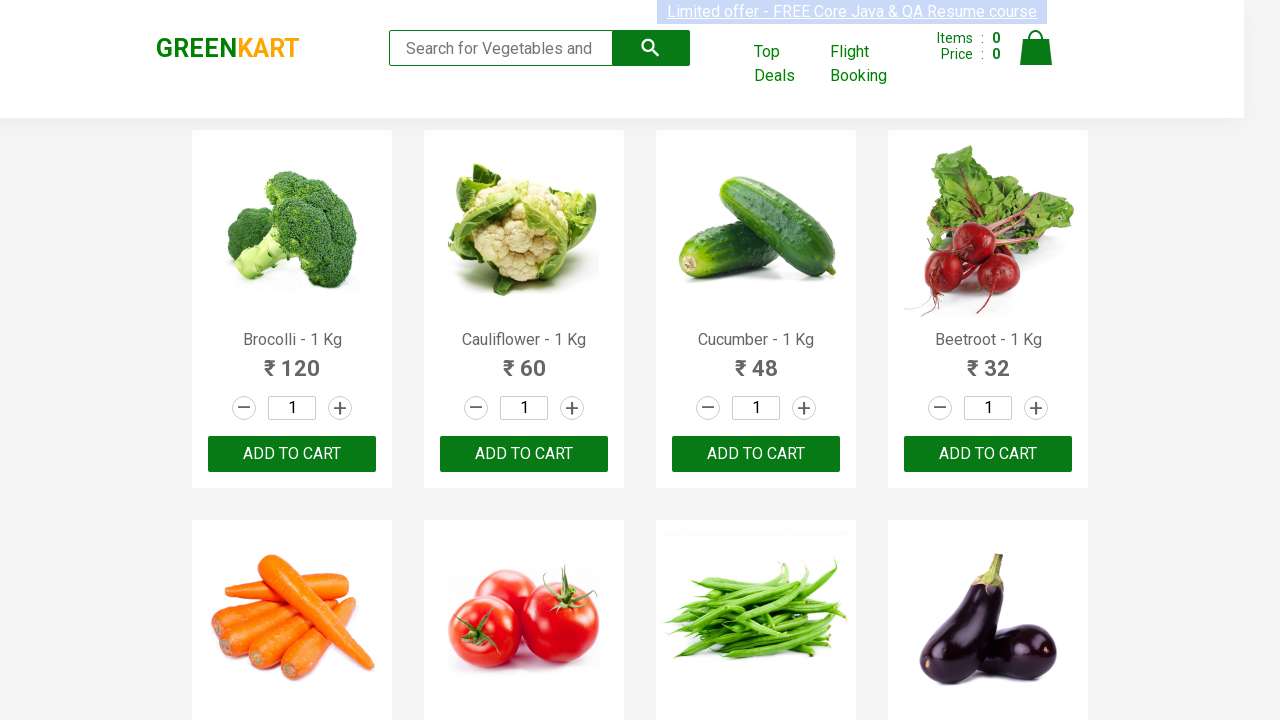

Filled search field with 'ber' on input[type='search']
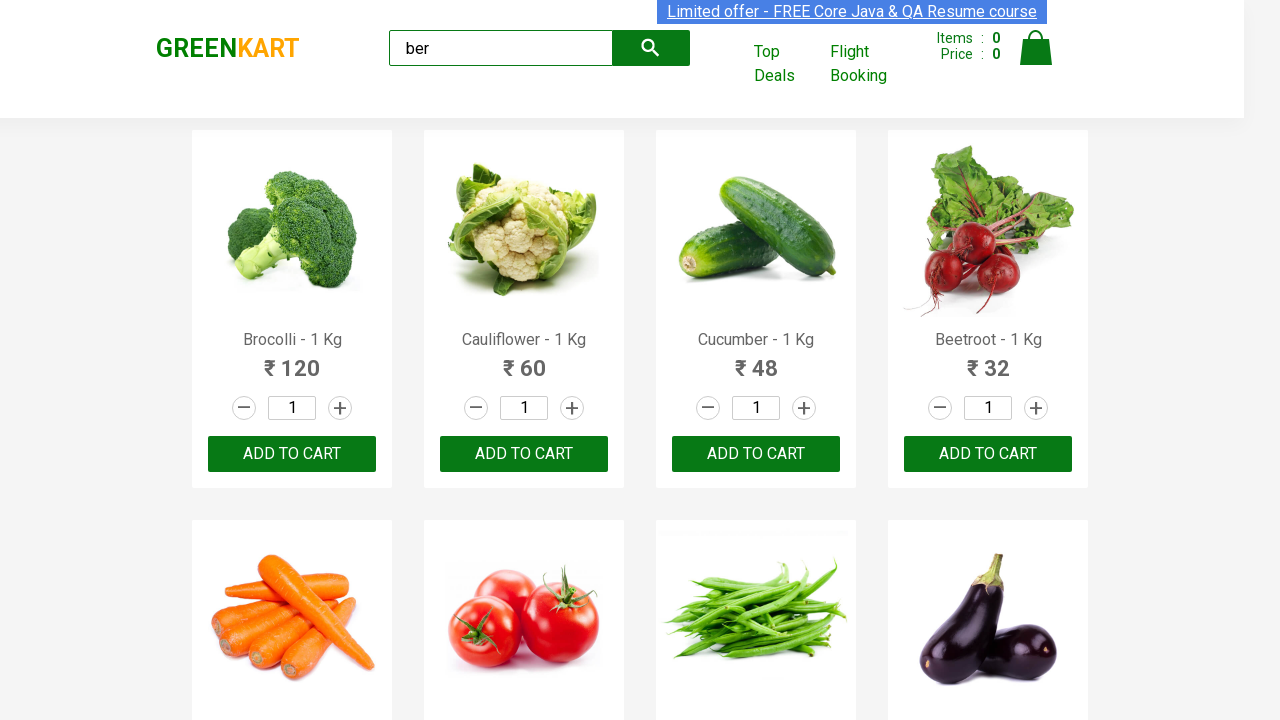

Waited for search results to load
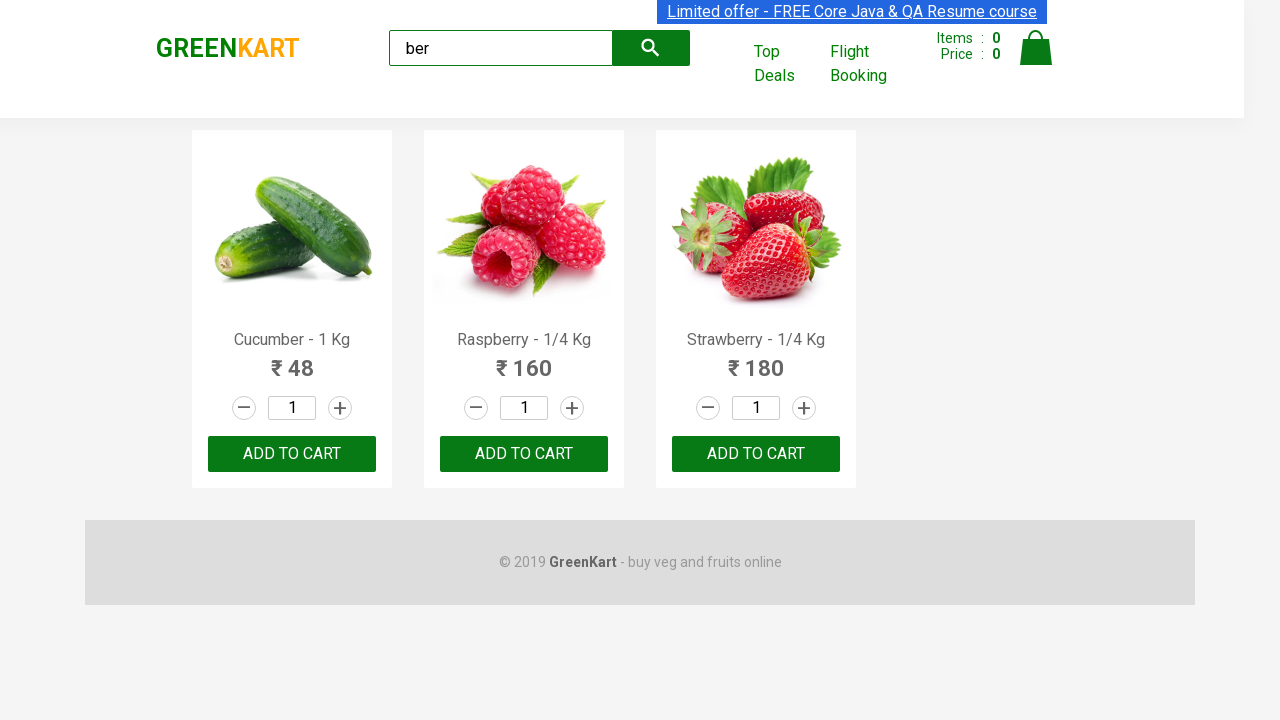

Retrieved all 3 product results containing 'ber'
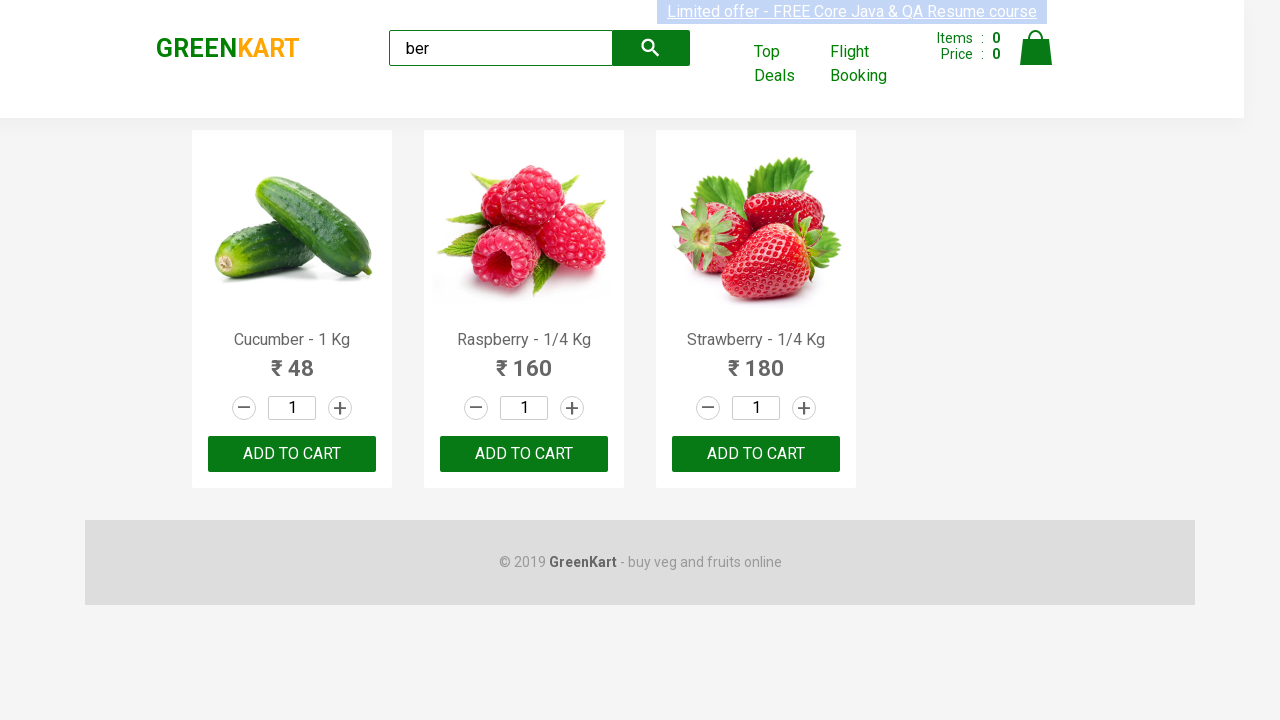

Clicked add to cart button for a product at (292, 454) on div.products > div >> nth=0 >> div > button
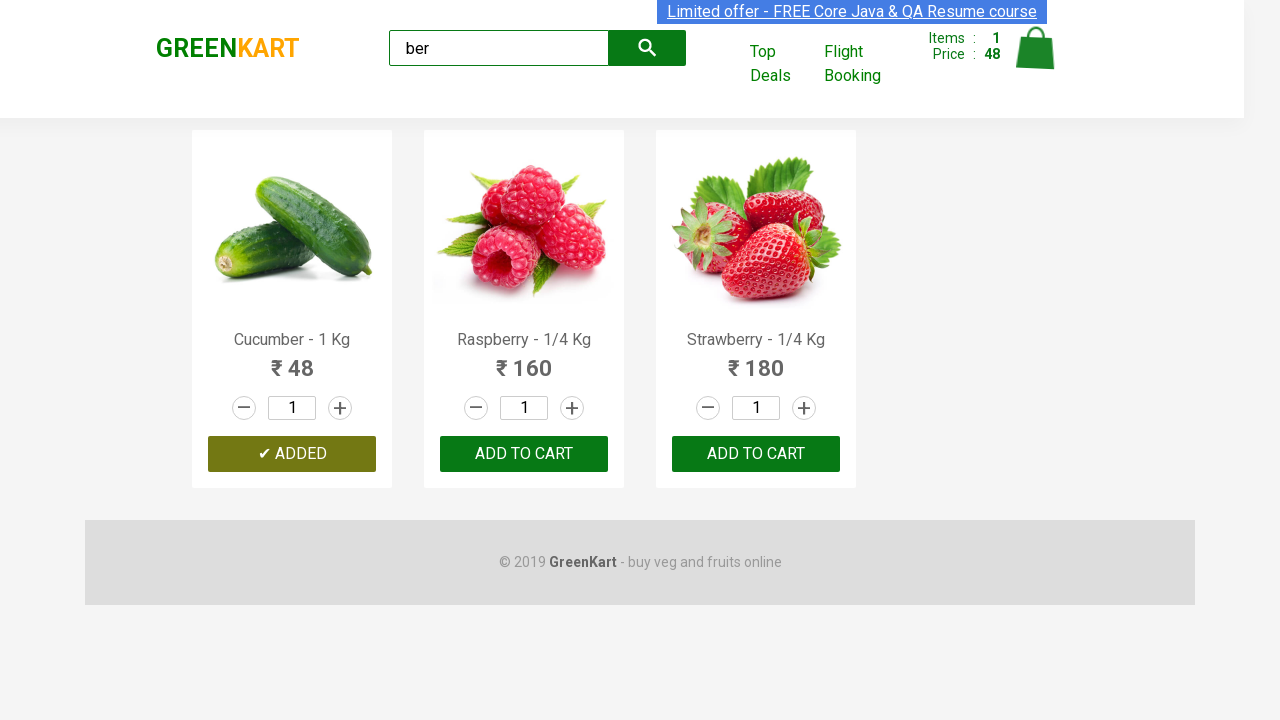

Clicked add to cart button for a product at (524, 454) on div.products > div >> nth=1 >> div > button
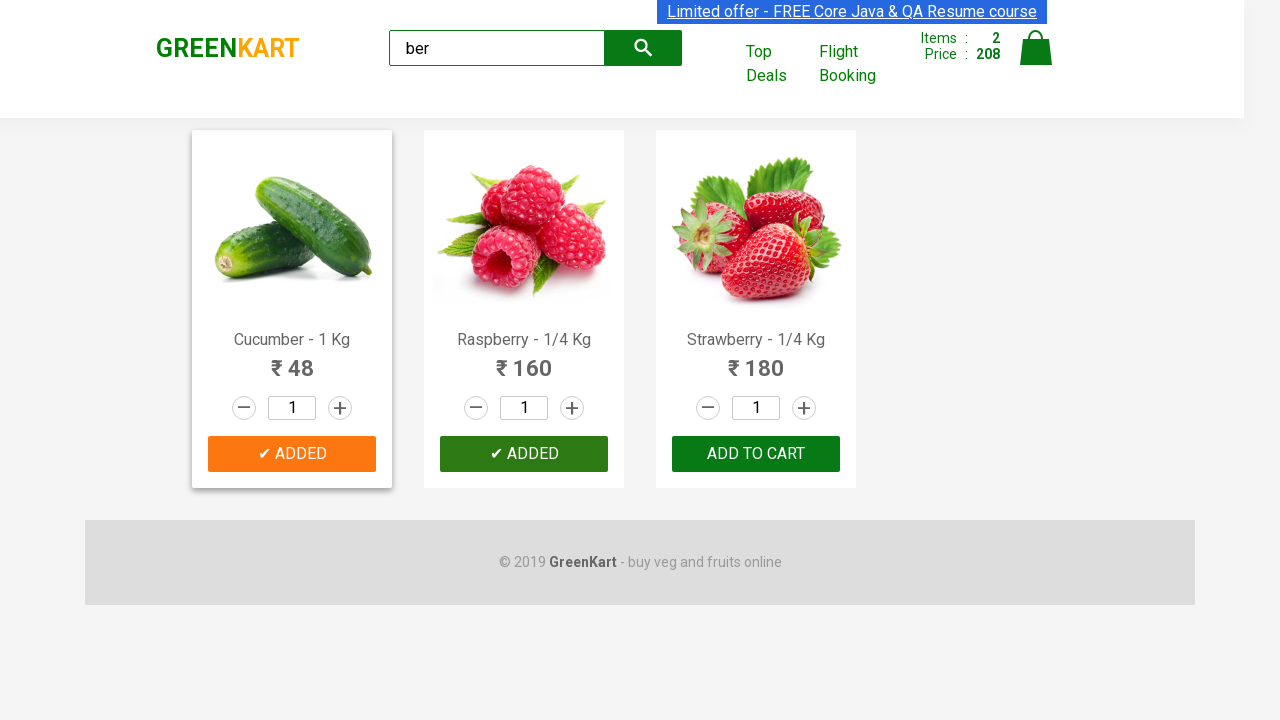

Clicked add to cart button for a product at (756, 454) on div.products > div >> nth=2 >> div > button
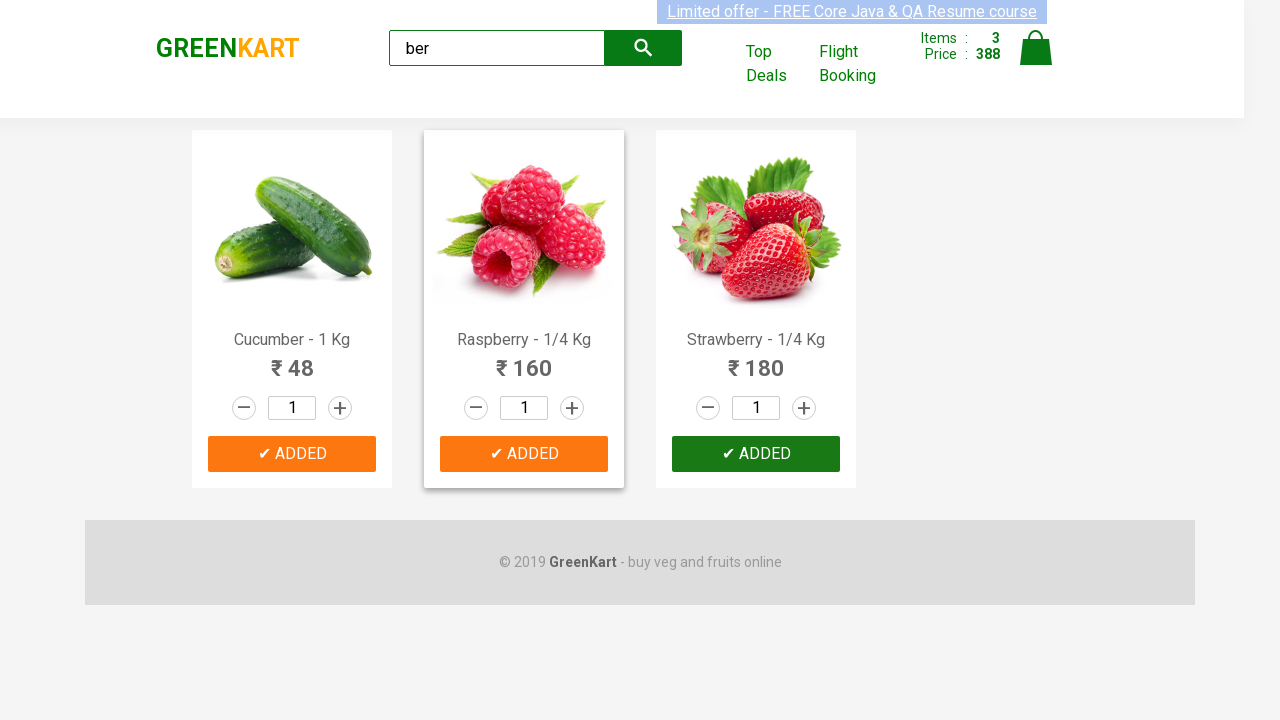

Clicked on cart icon at (1036, 48) on img[alt='Cart']
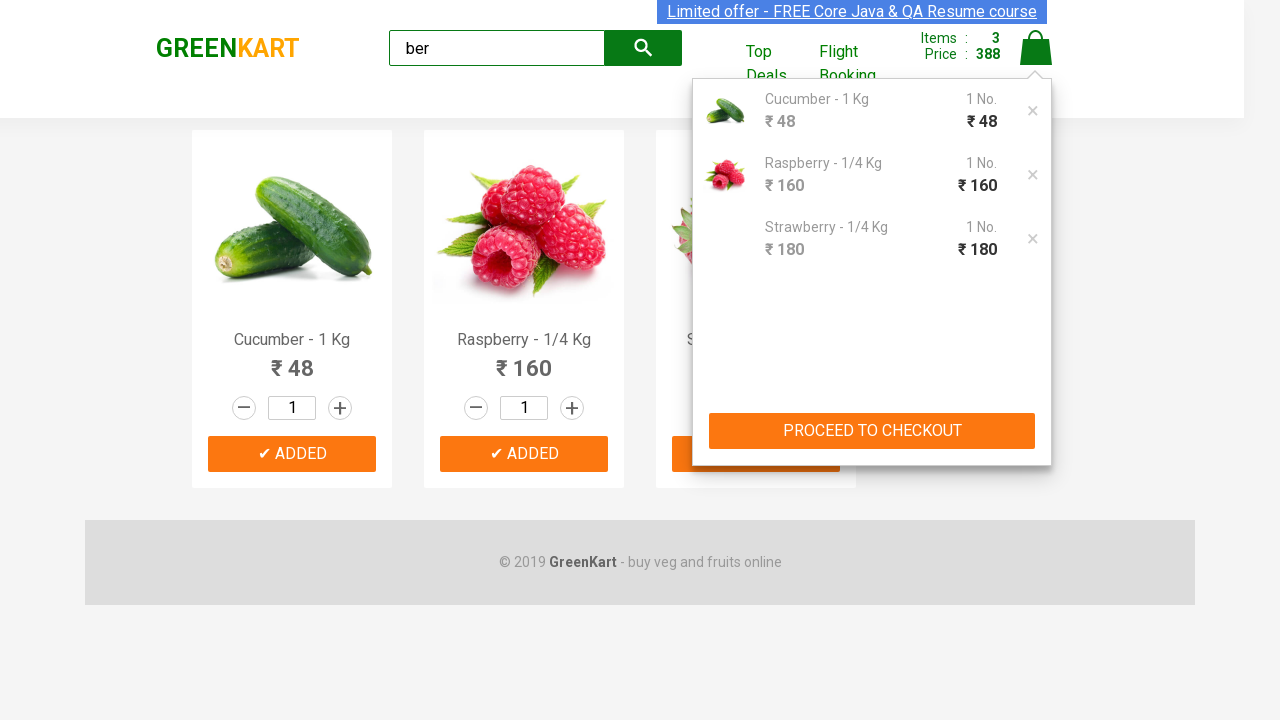

Clicked PROCEED TO CHECKOUT button at (872, 431) on button:has-text('PROCEED TO CHECKOUT')
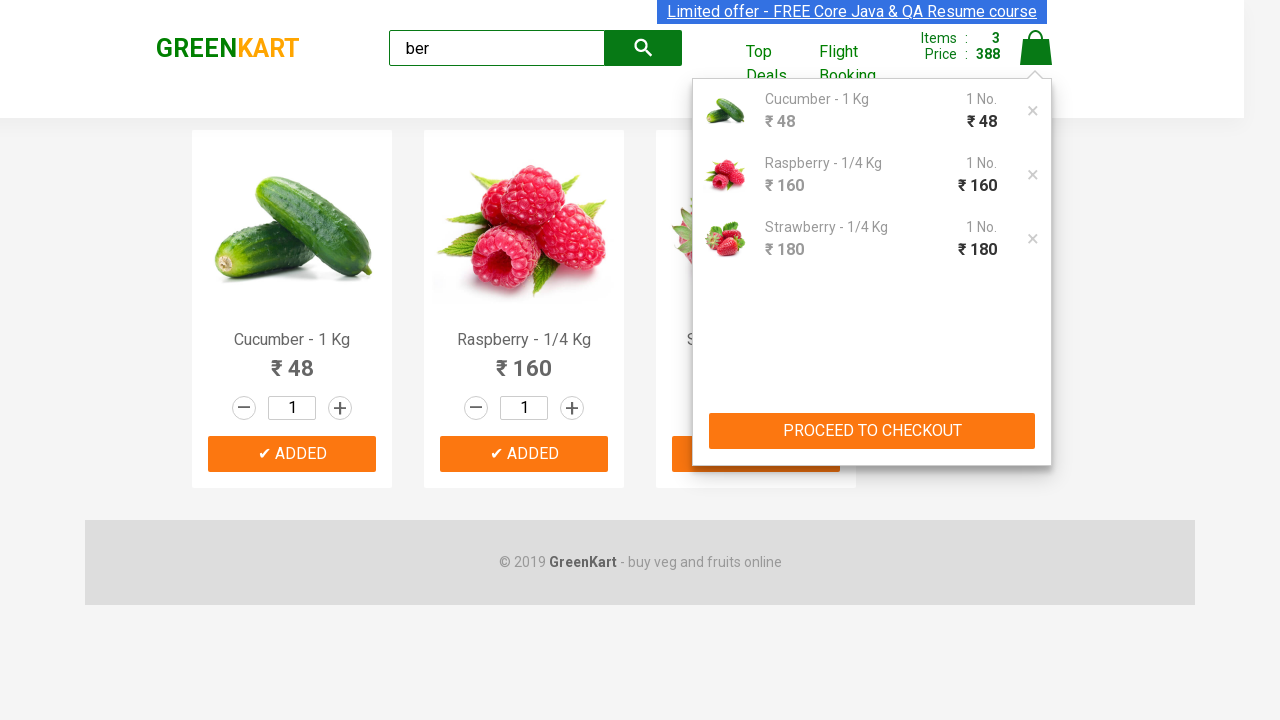

Entered promo code 'rahulshettyacademy' on .promoCode
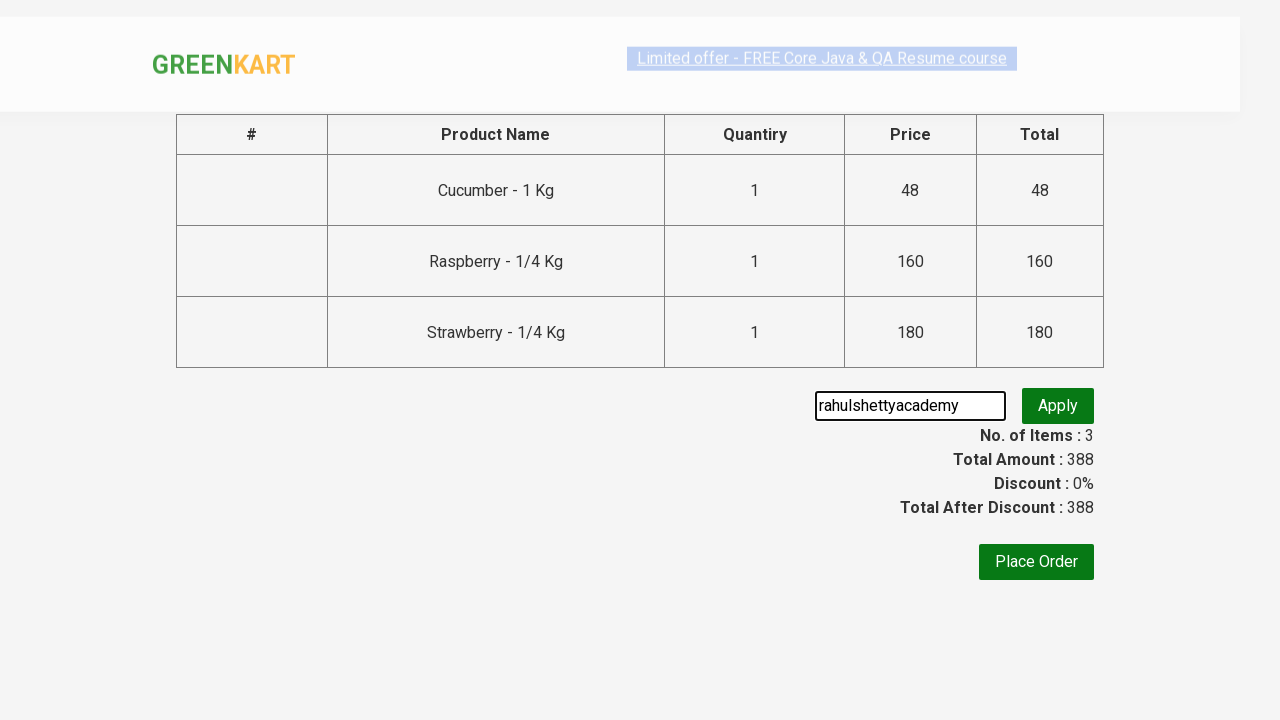

Clicked Apply button to apply promo code at (1058, 406) on button:has-text('Apply')
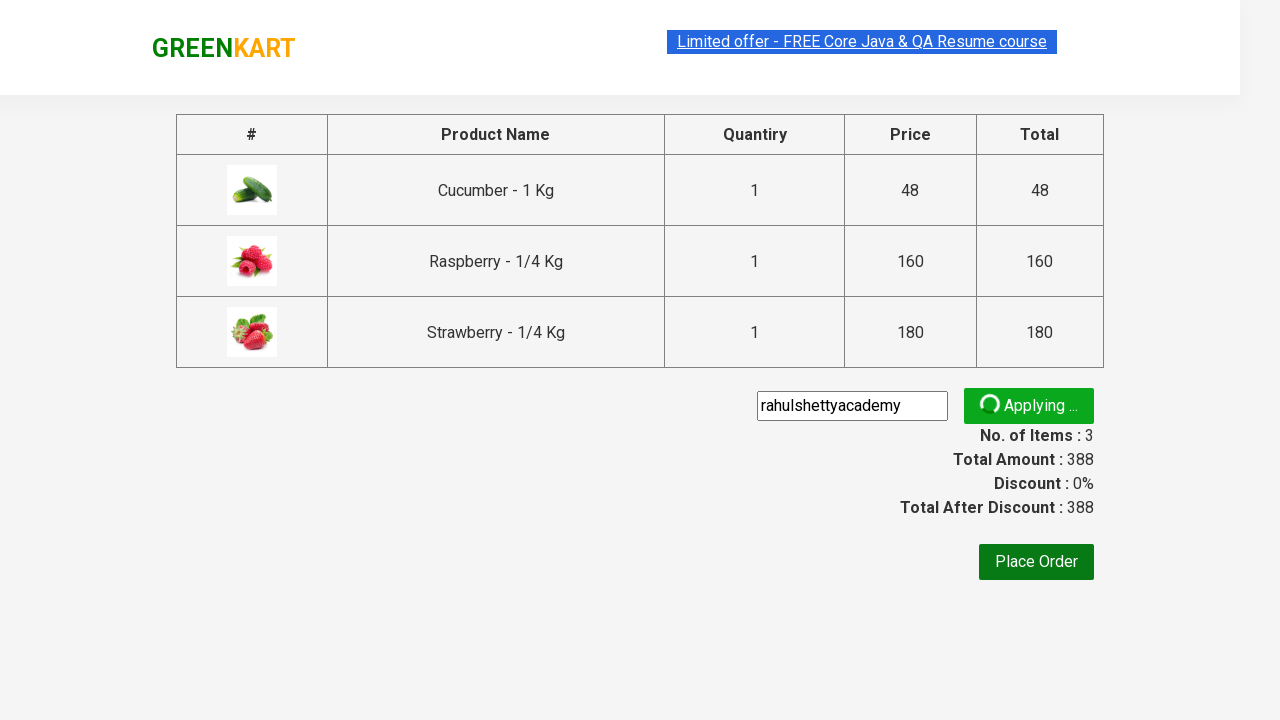

Retrieved promo info message: Code applied ..!
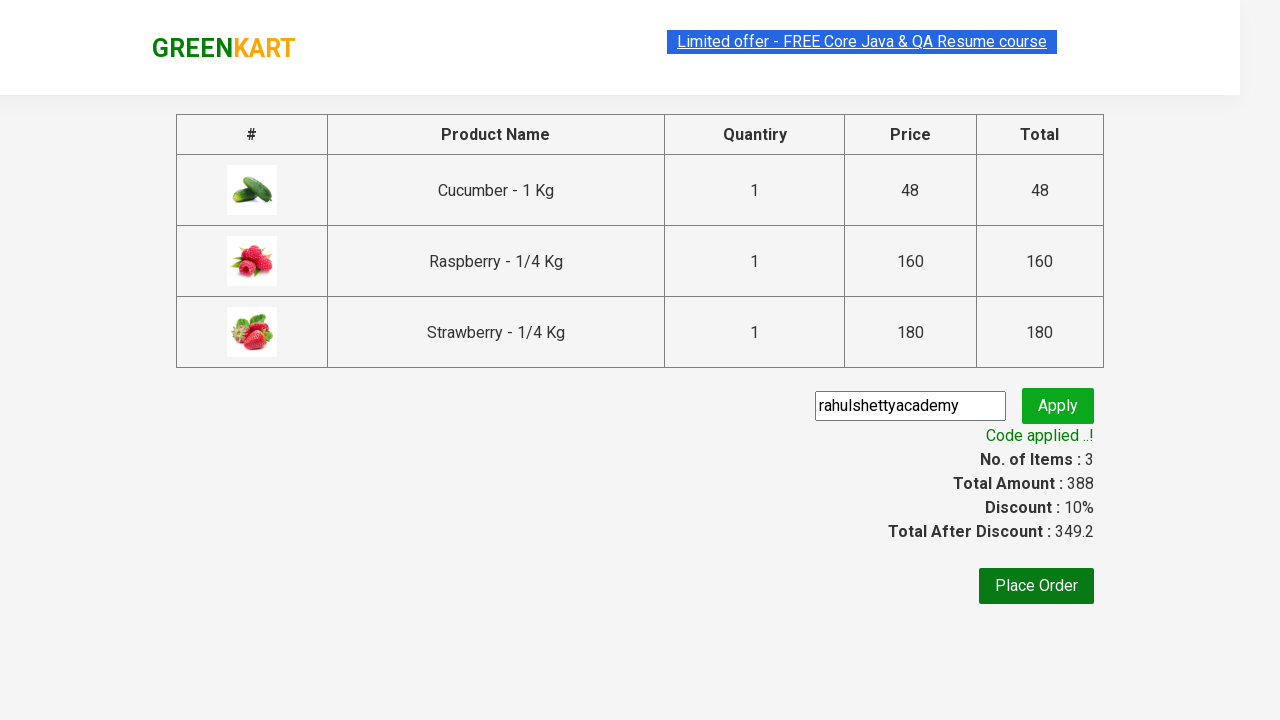

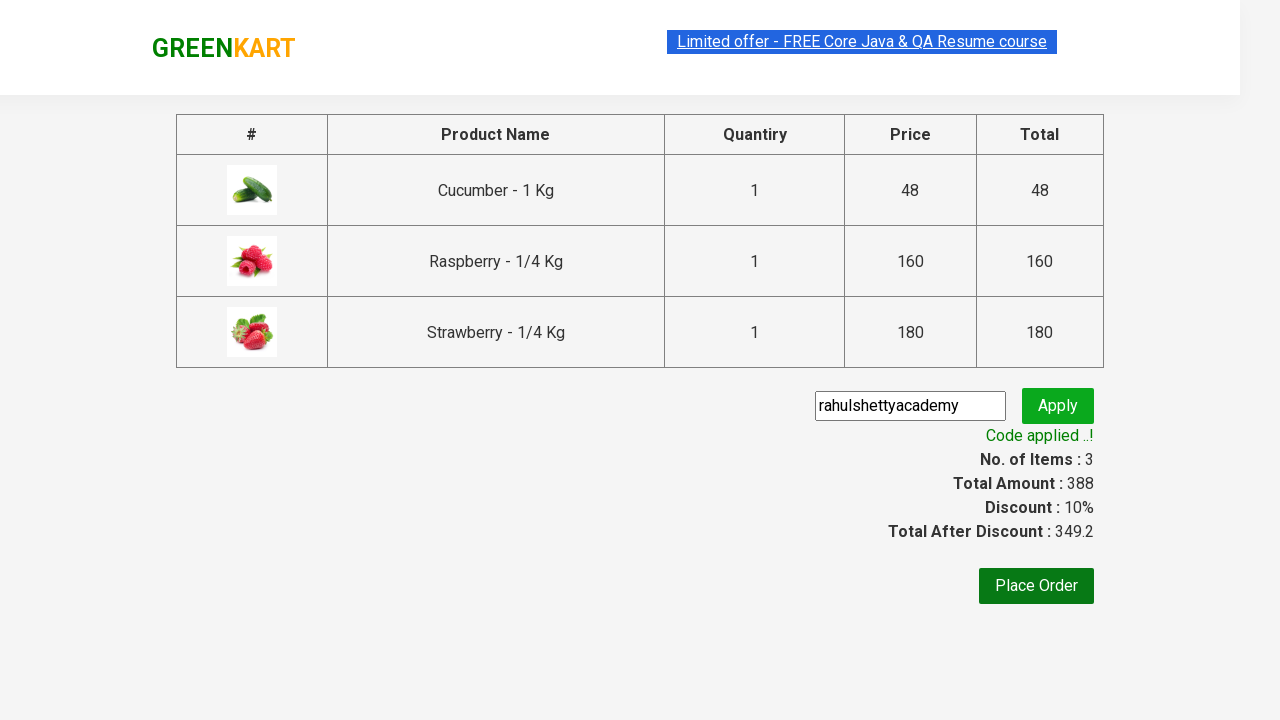